Navigates to JPL space images page and clicks on a featured Mars image to view it in full size

Starting URL: https://www.jpl.nasa.gov/spaceimages/?search=&category=Mars

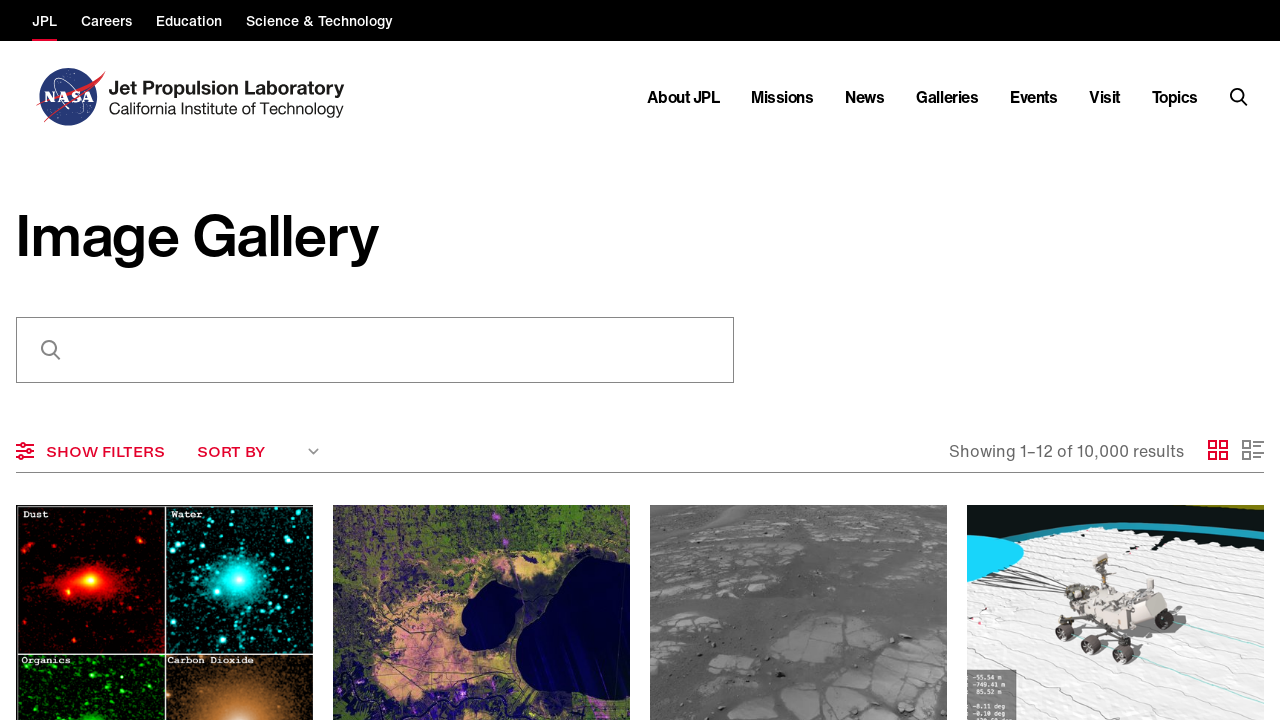

Navigated to JPL space images page filtered for Mars
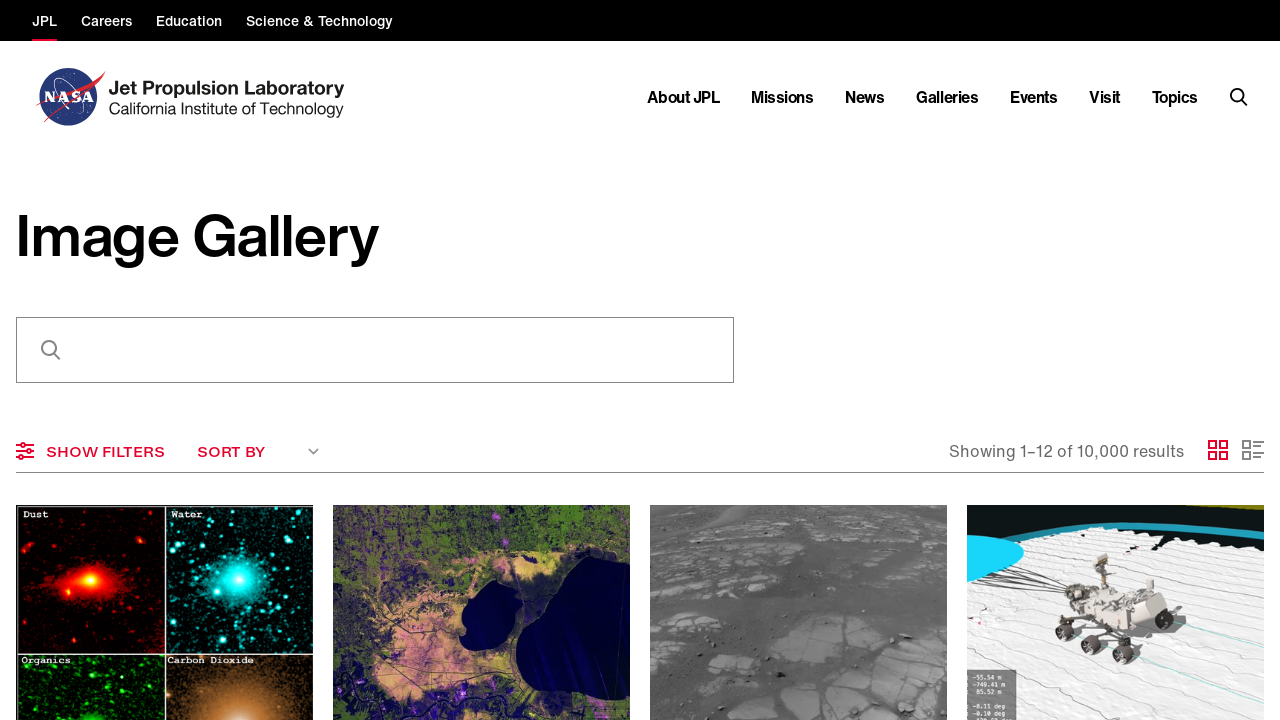

Featured Mars image element is now visible
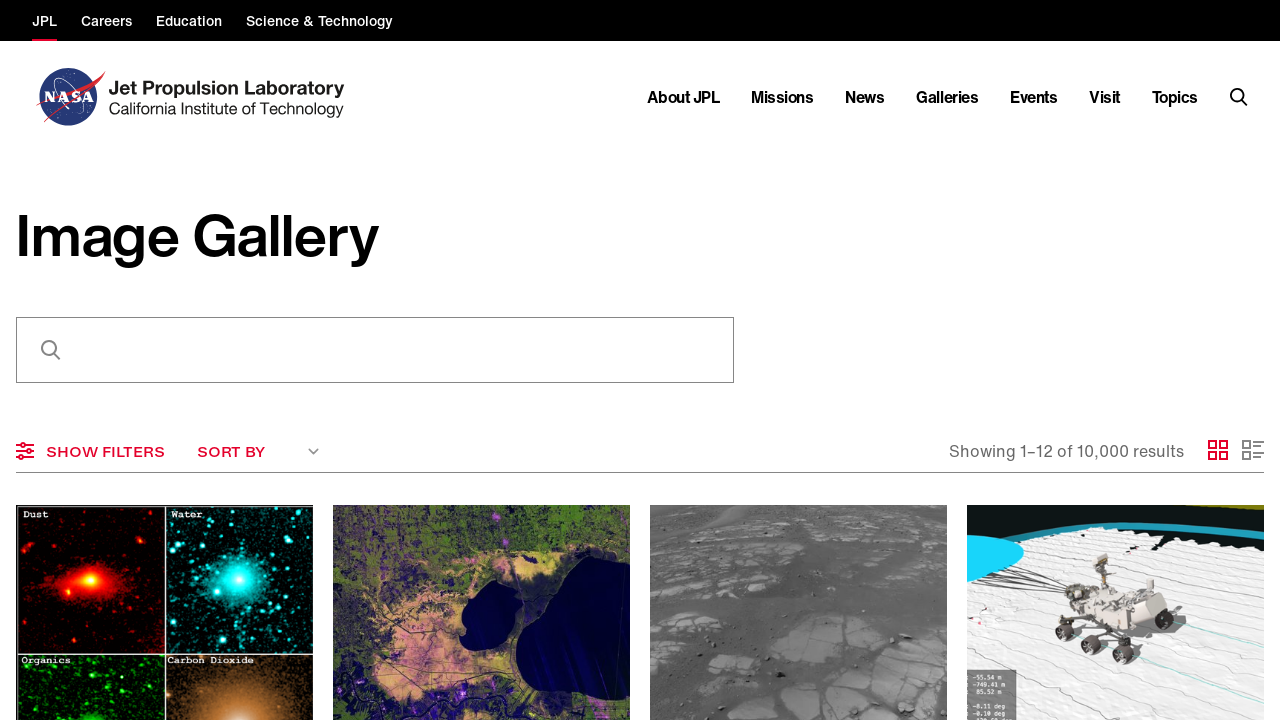

Clicked on the featured Mars image at (164, 572) on img.BaseImage
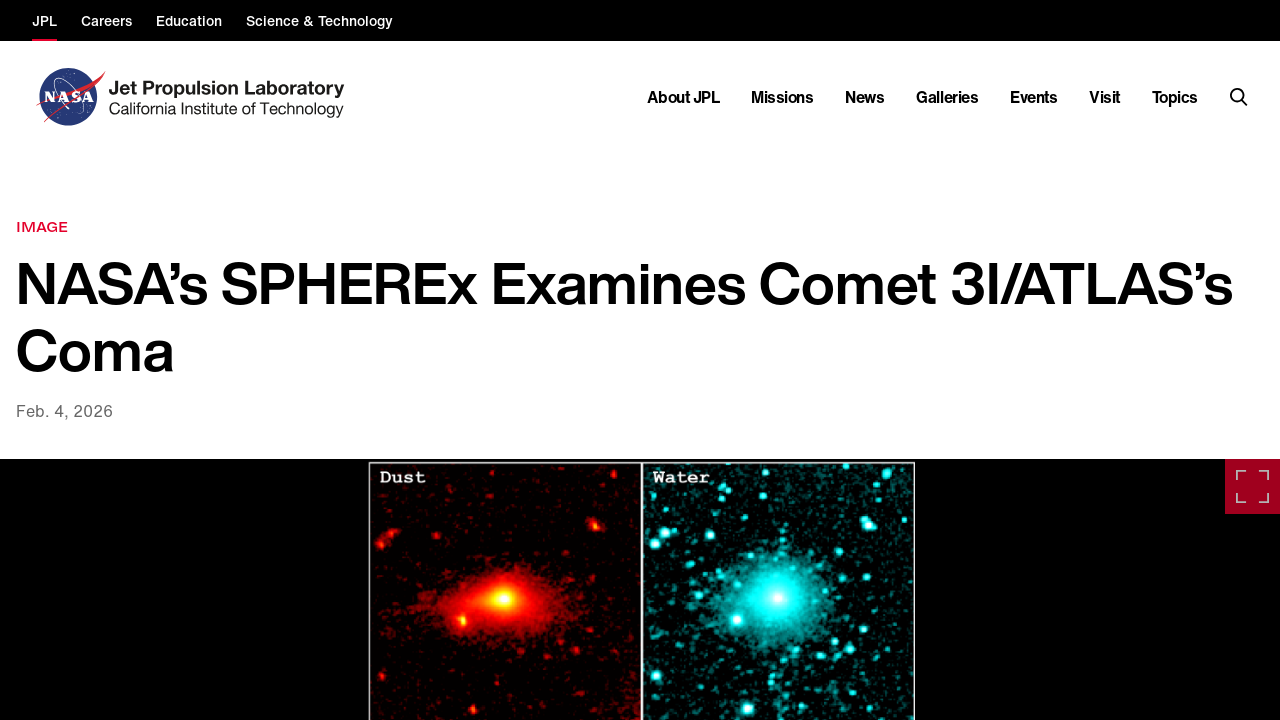

Full size image has loaded and network is idle
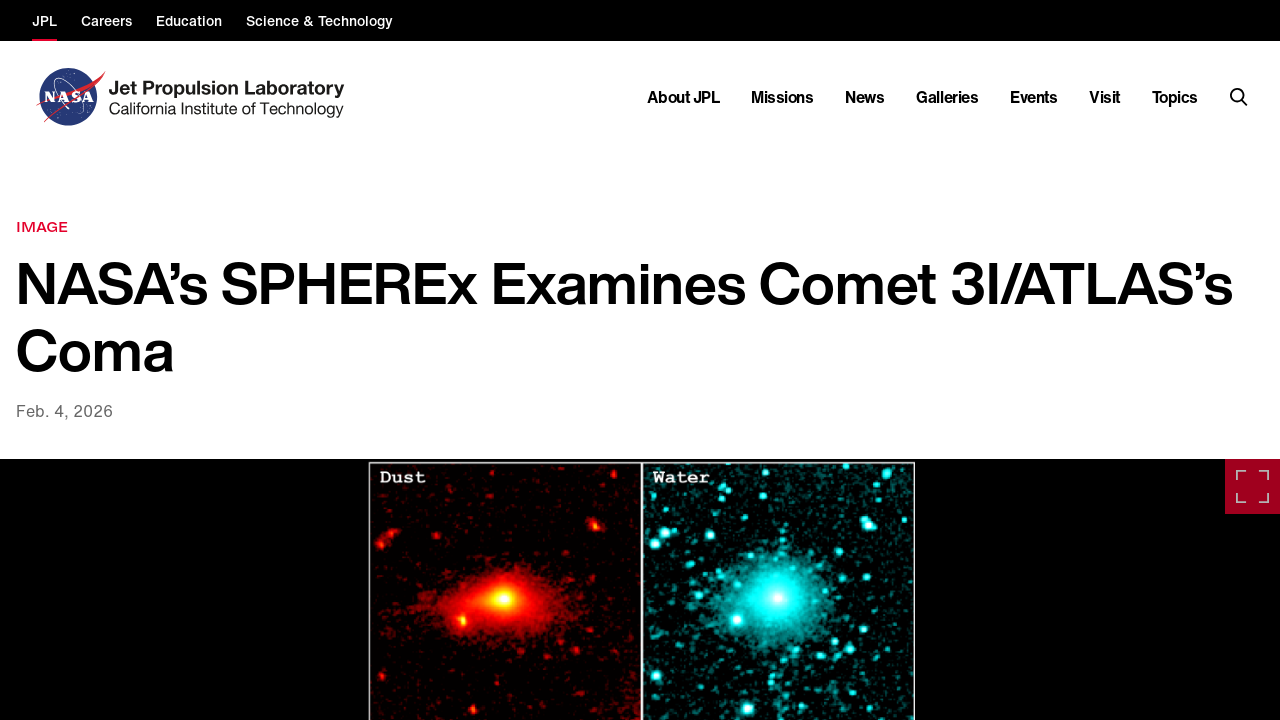

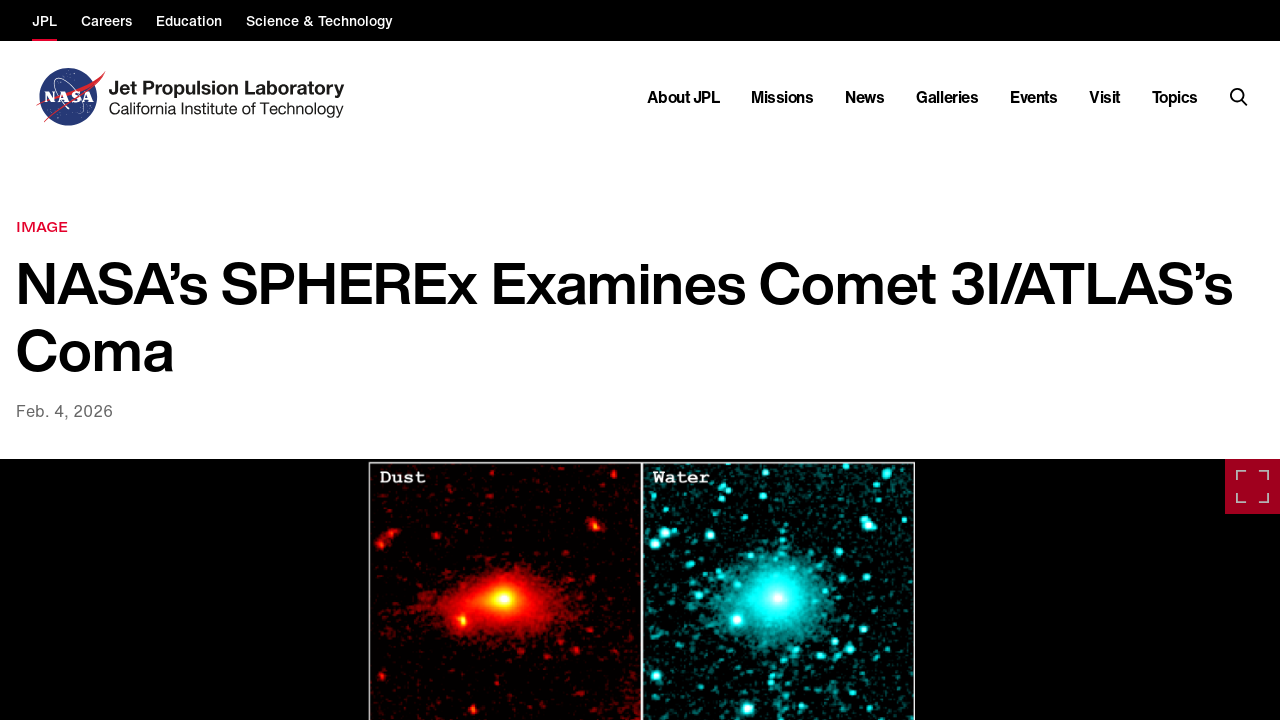